Tests keyboard navigation in a GridList using Arrow keys to move between items and Space key to select/deselect items.

Starting URL: https://next.fritz2.dev/headless-demo/#dataCollection

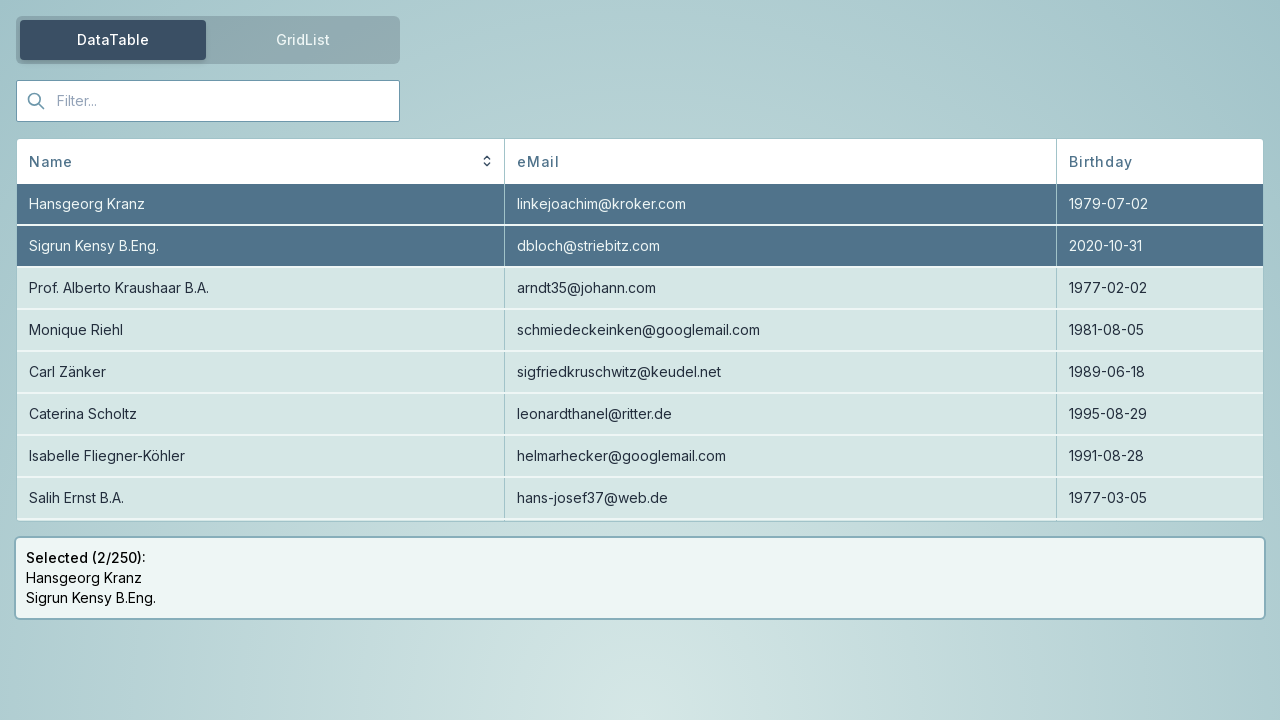

Clicked on GridList tab at (303, 40) on #tabGroup-tab-list-tab-1
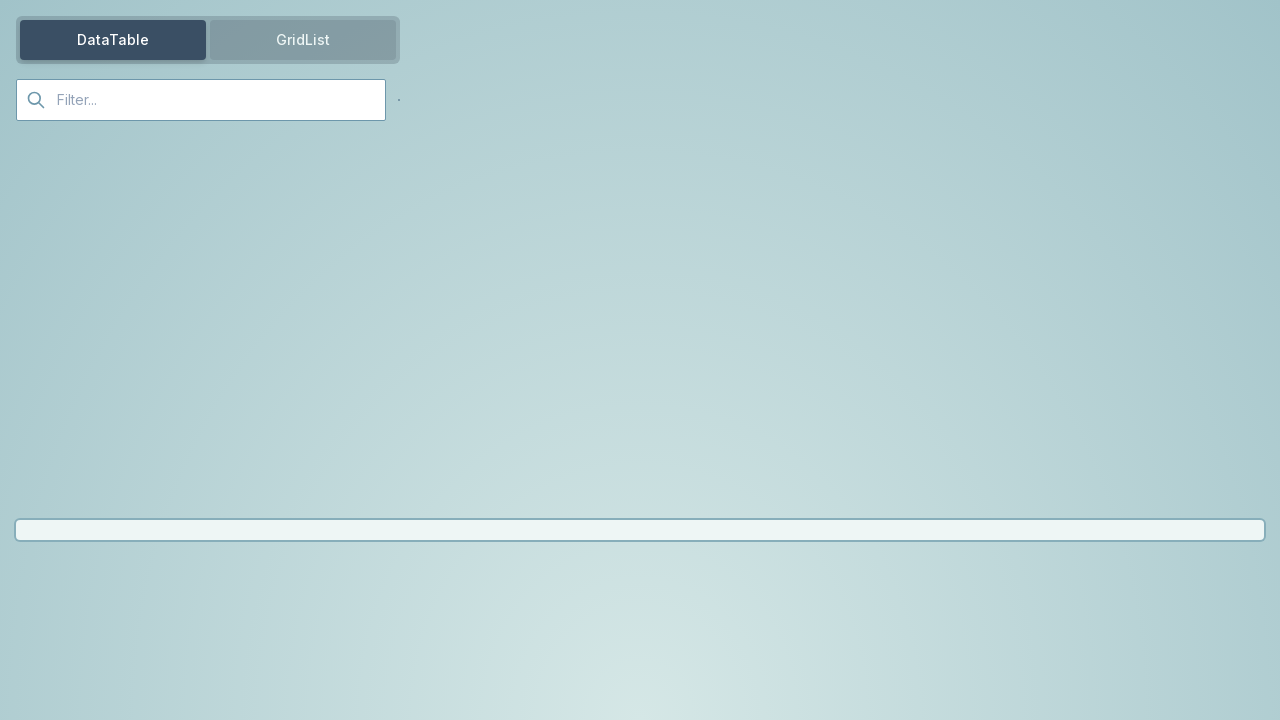

Clicked at position (0, 0) to reset focus at (0, 0)
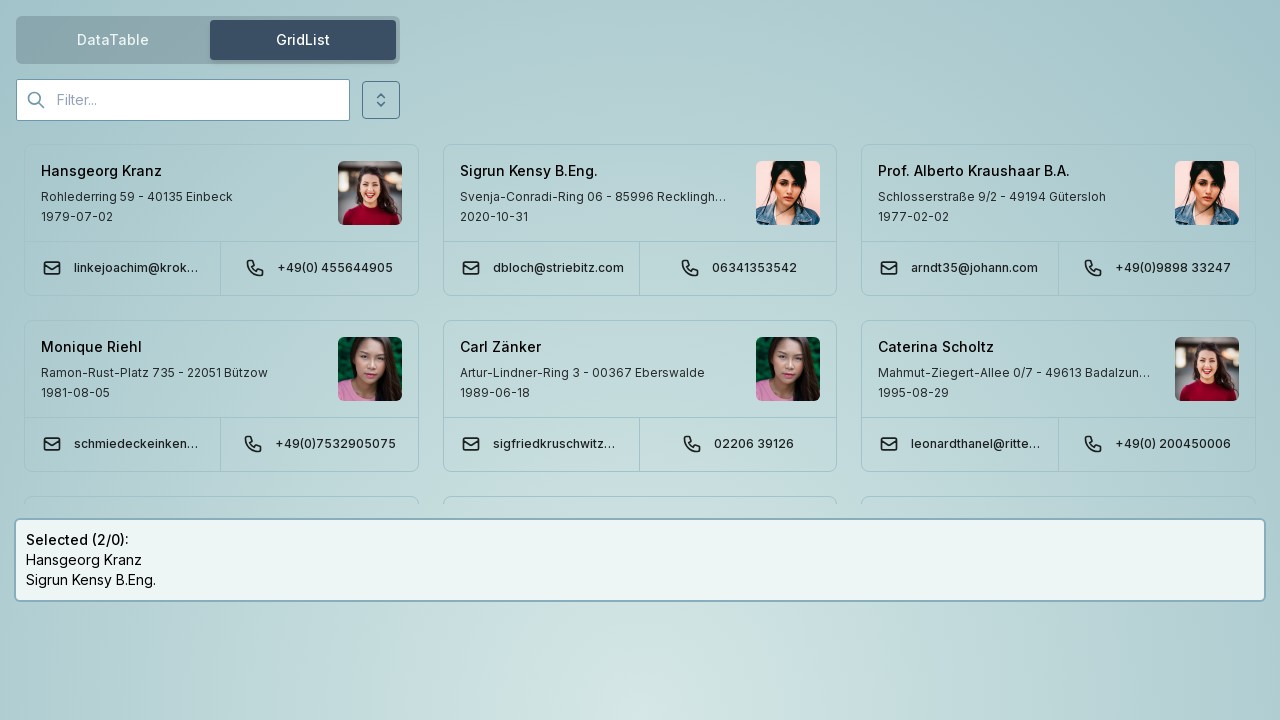

Waited 2000ms for UI to stabilize
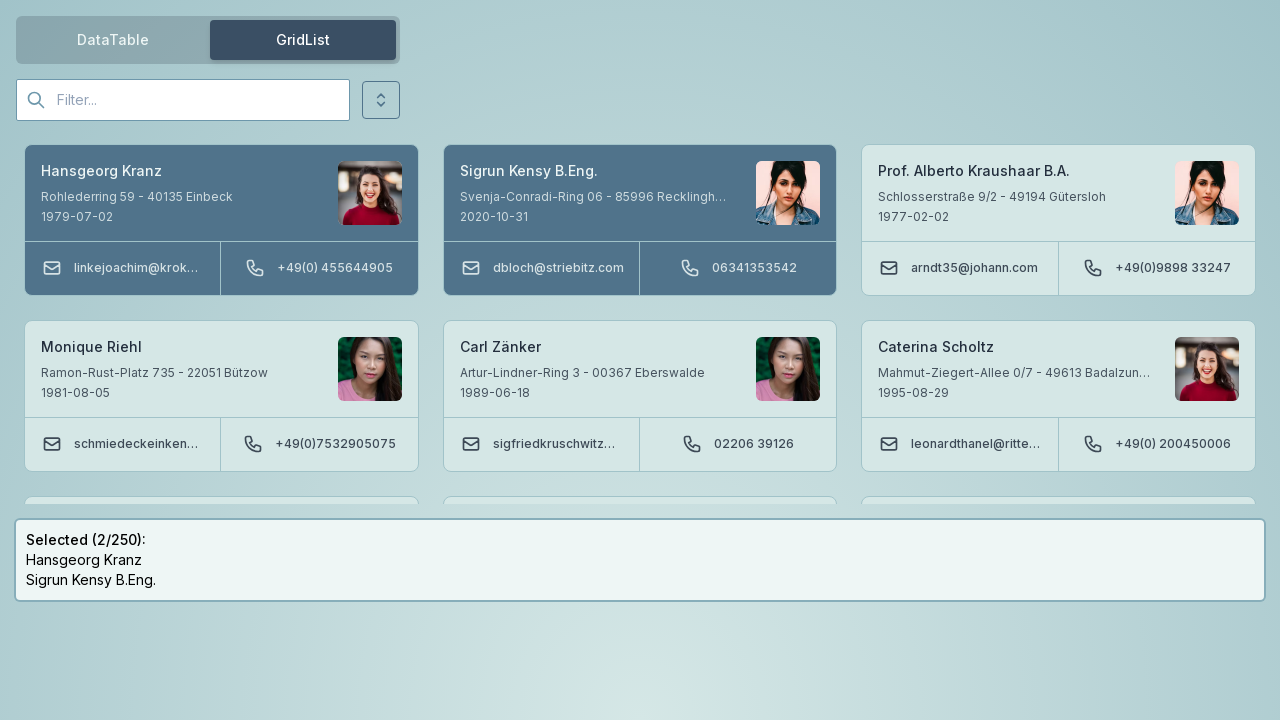

Clicked at position (0, 0) to reset focus again at (0, 0)
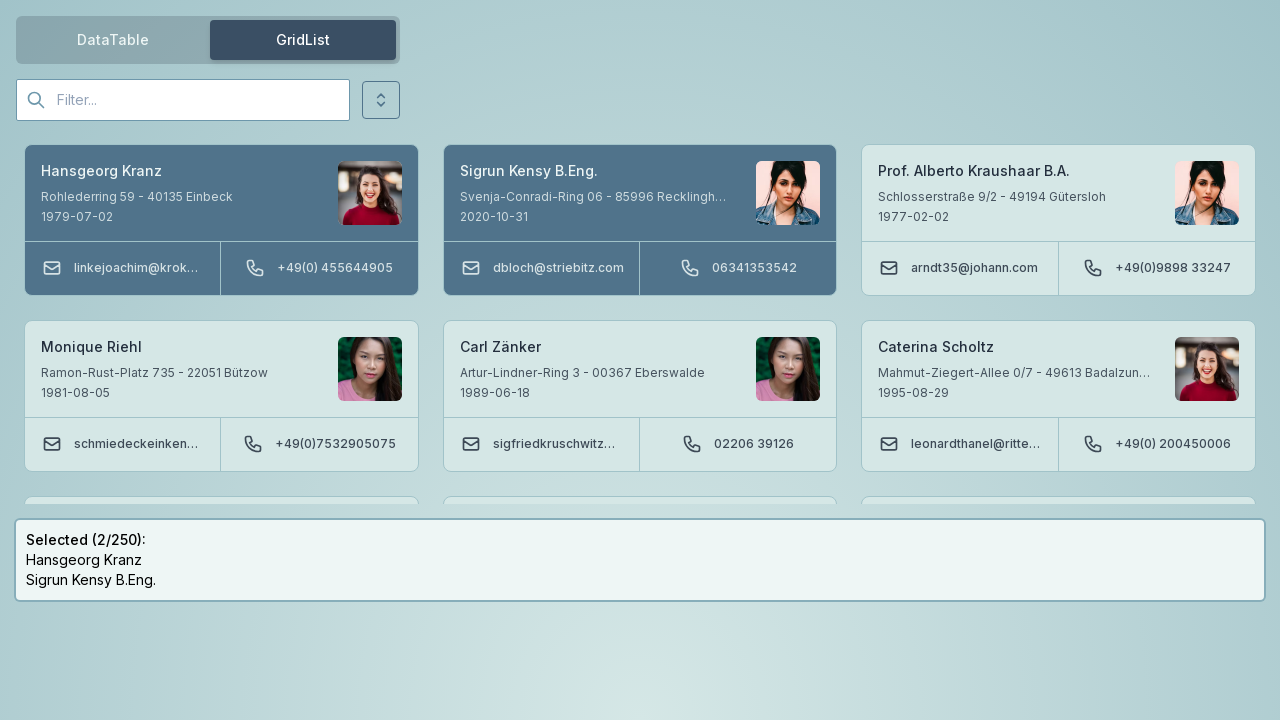

Waited 2000ms for focus reset
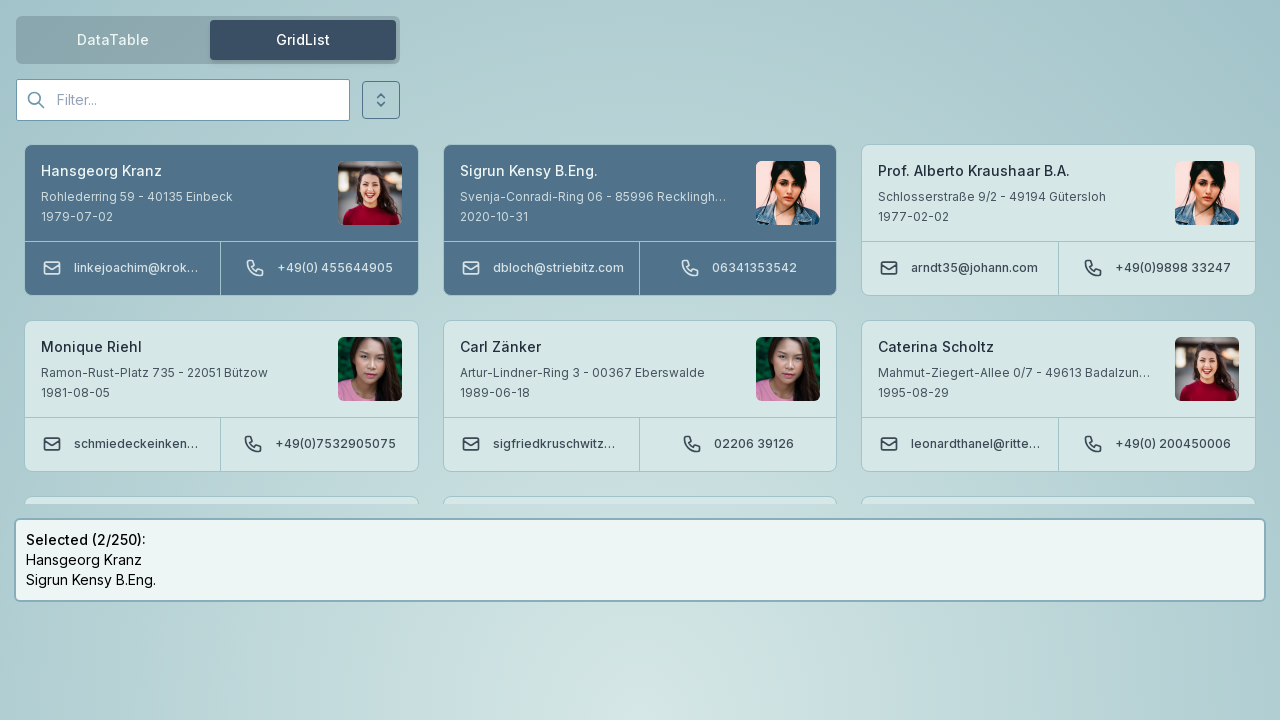

Moved mouse to center of 'Sigrun Kensy B.Eng.' element at (640, 220)
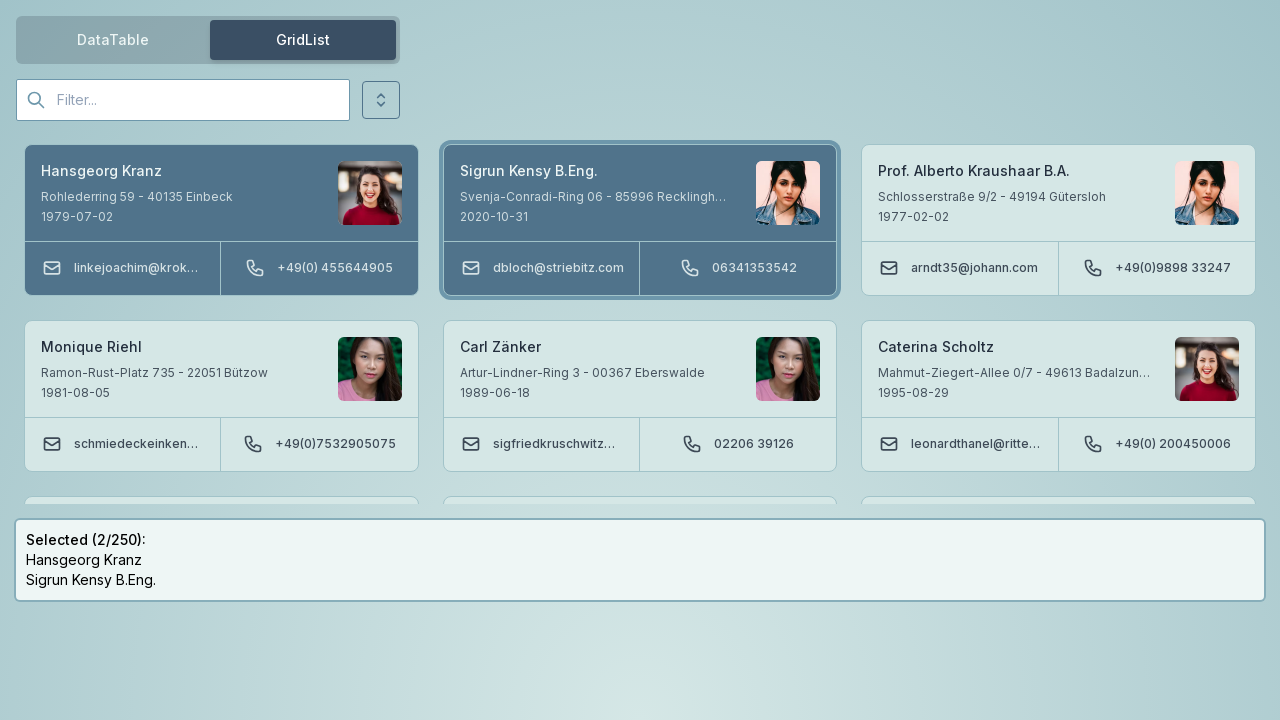

Clicked on 'Sigrun Kensy B.Eng.' element to focus it at (640, 220)
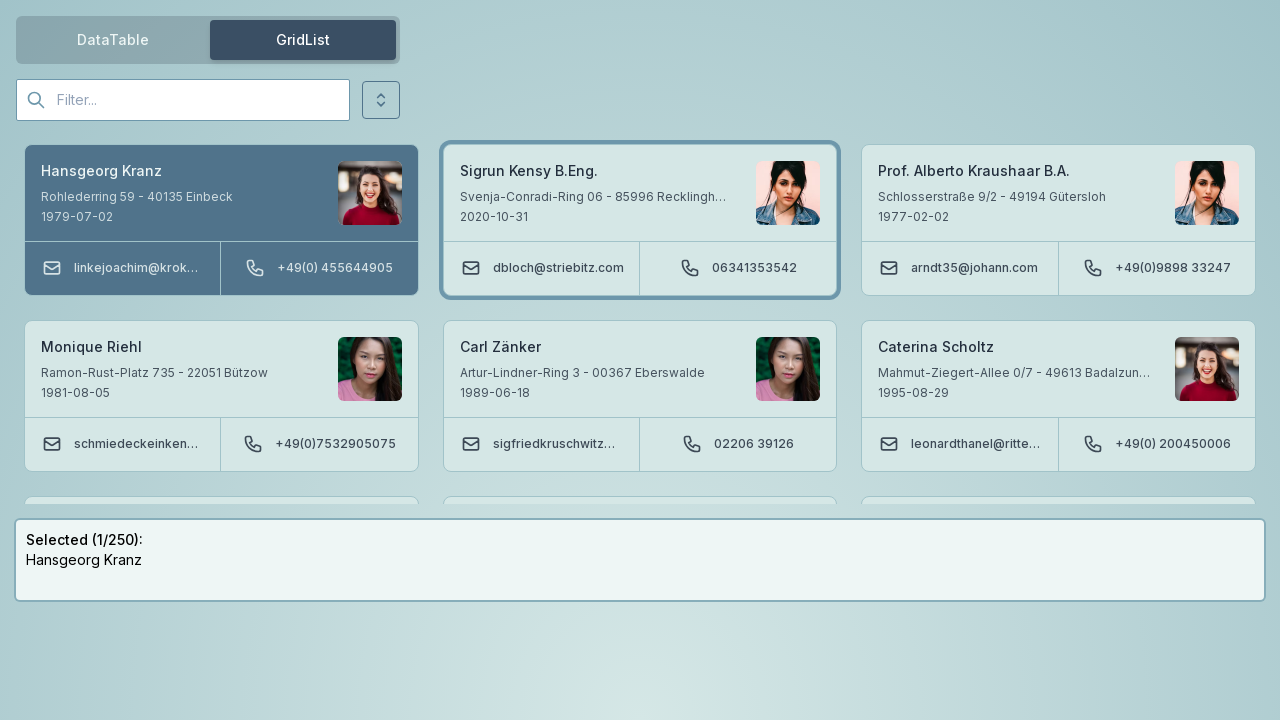

Waited 2000ms for element to be focused
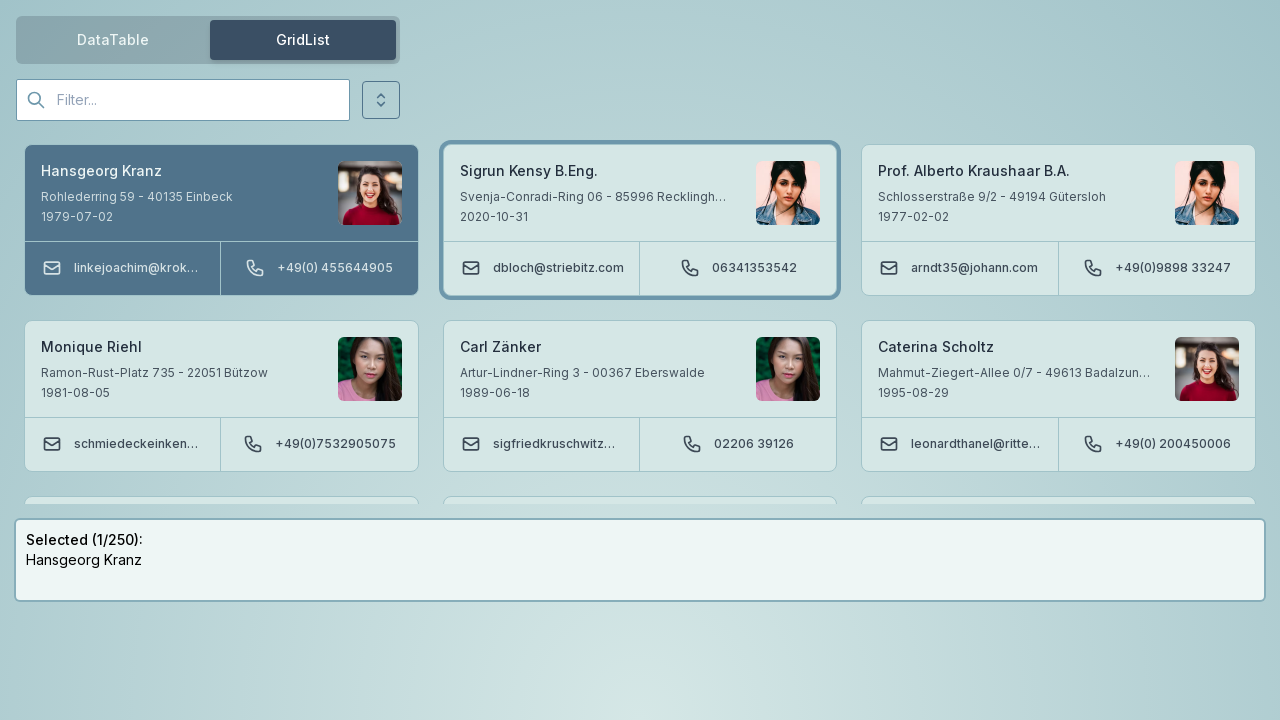

Pressed ArrowDown to navigate from 'Sigrun Kensy B.Eng.' to next item on id=Sigrun Kensy B.Eng.
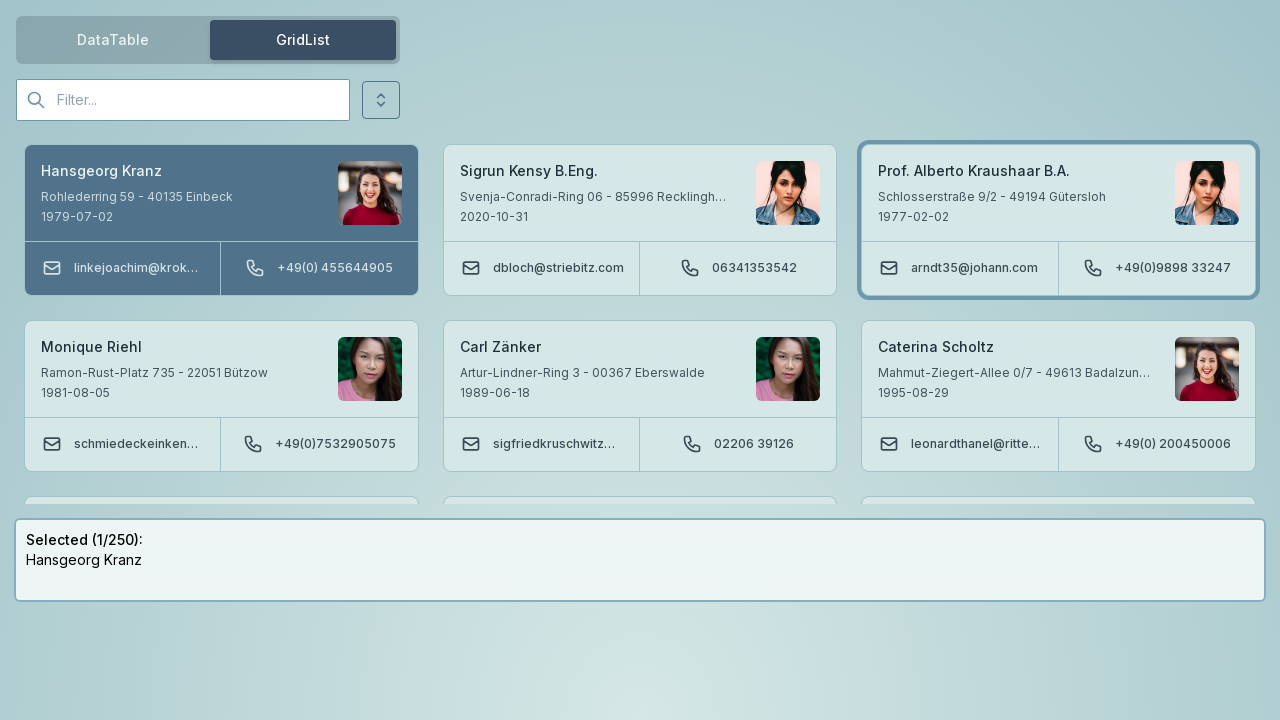

Pressed Space to select 'Prof. Alberto Kraushaar B.A.' on id=Prof. Alberto Kraushaar B.A.
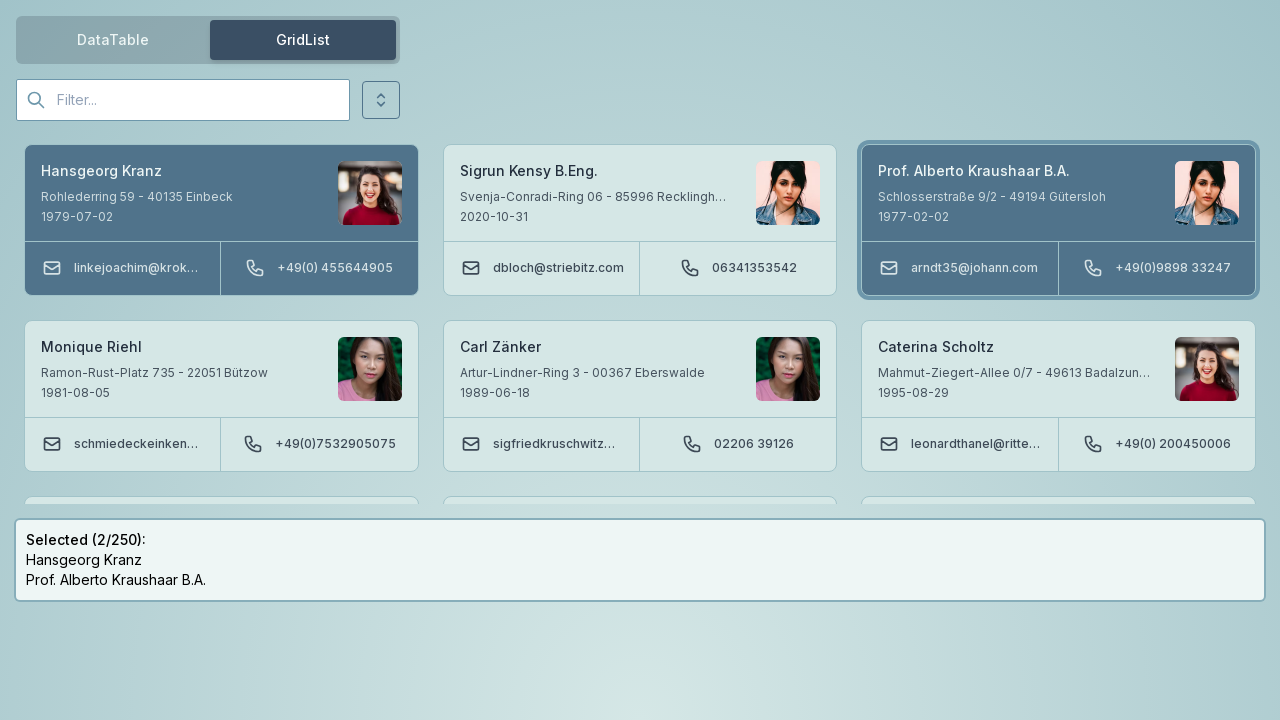

Pressed ArrowDown to navigate from 'Prof. Alberto Kraushaar B.A.' to next item on id=Prof. Alberto Kraushaar B.A.
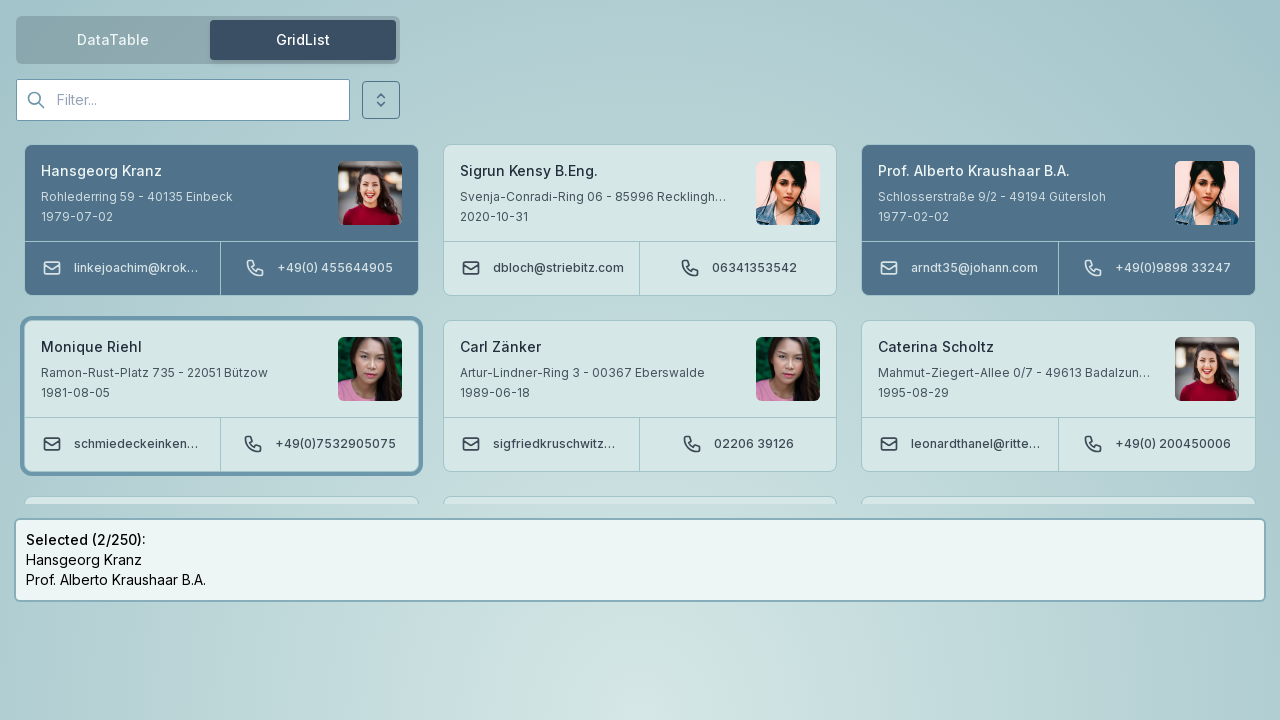

Pressed Space to select 'Monique Riehl' on id=Monique Riehl
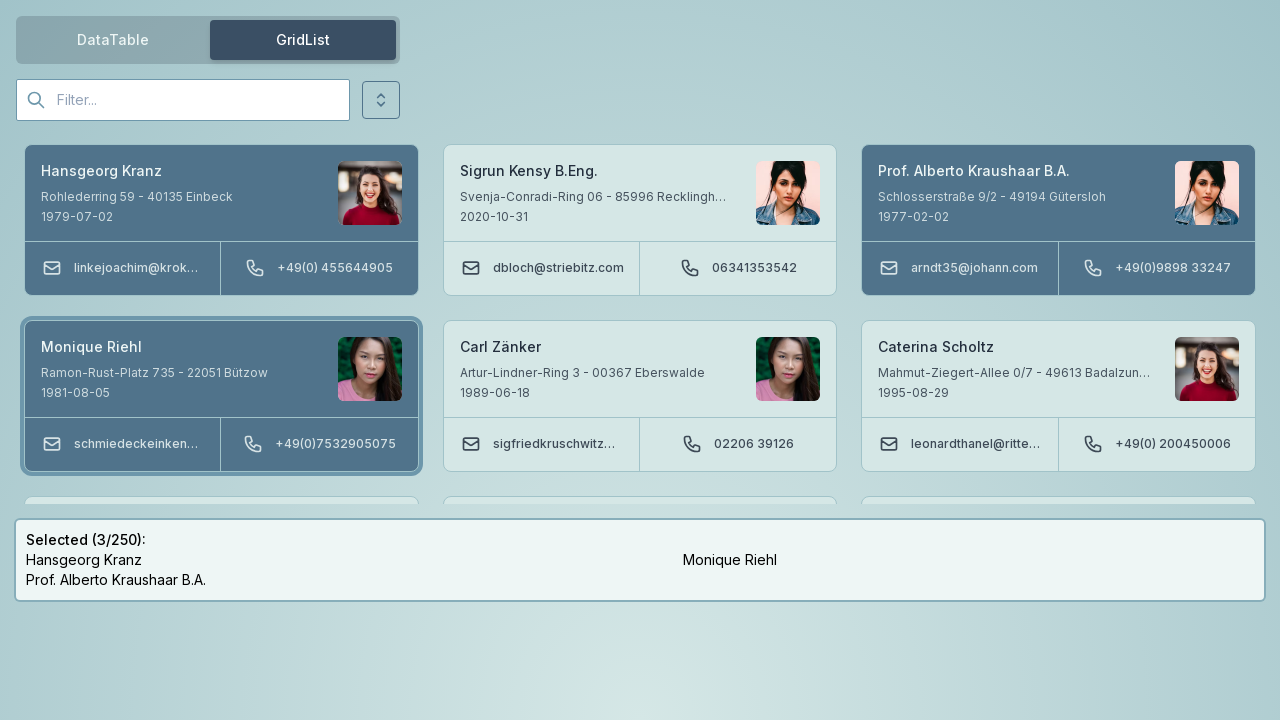

Pressed Space to deselect 'Monique Riehl' on id=Monique Riehl
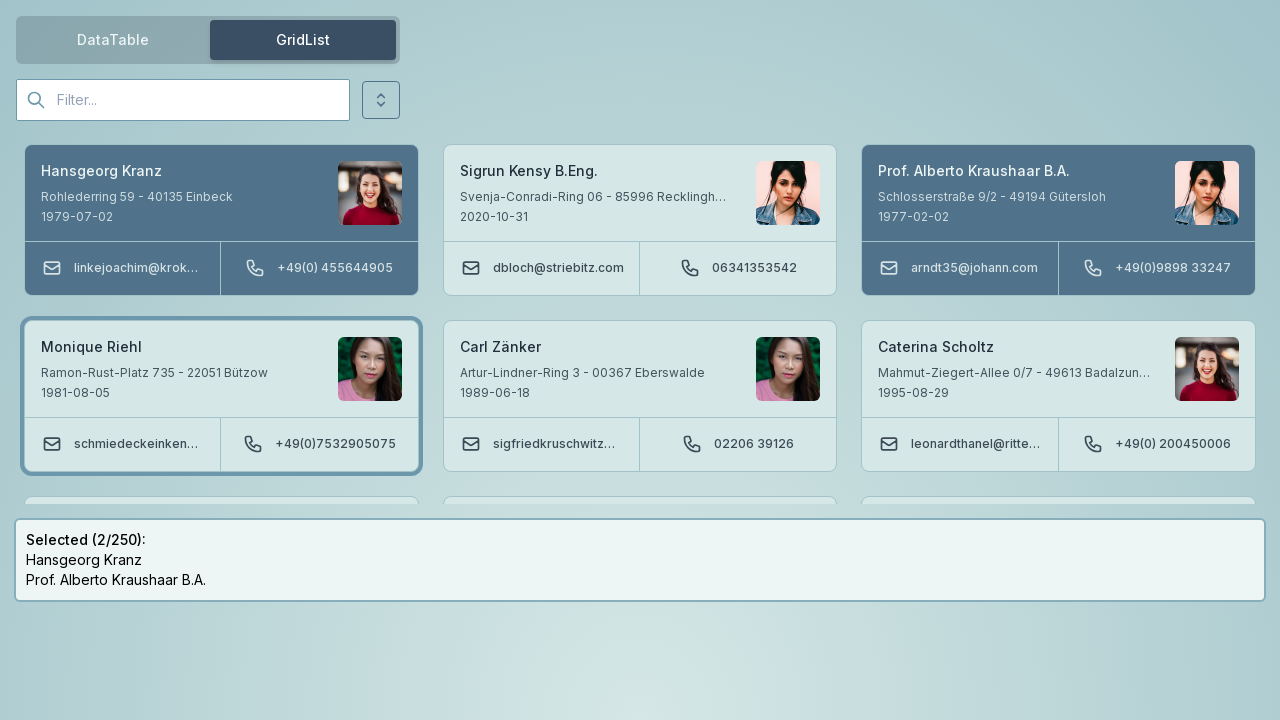

Pressed ArrowUp to navigate from 'Monique Riehl' to previous item on id=Monique Riehl
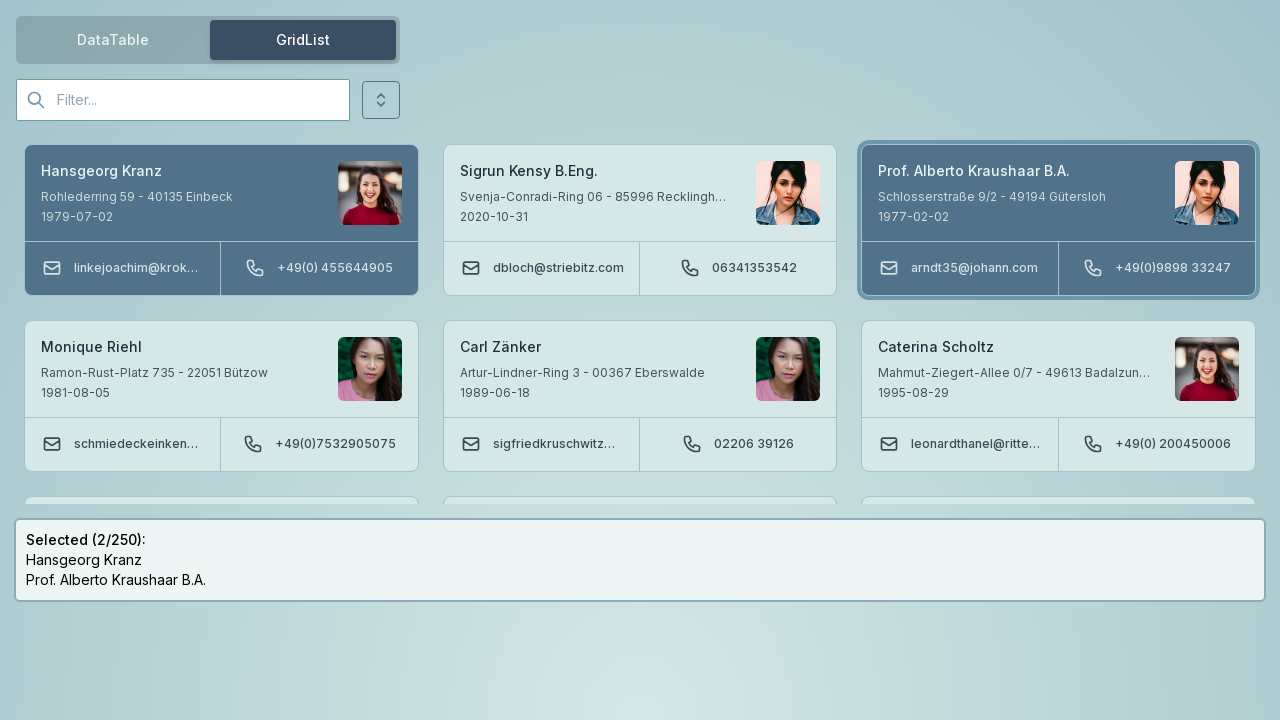

Pressed Space to deselect 'Prof. Alberto Kraushaar B.A.' on id=Prof. Alberto Kraushaar B.A.
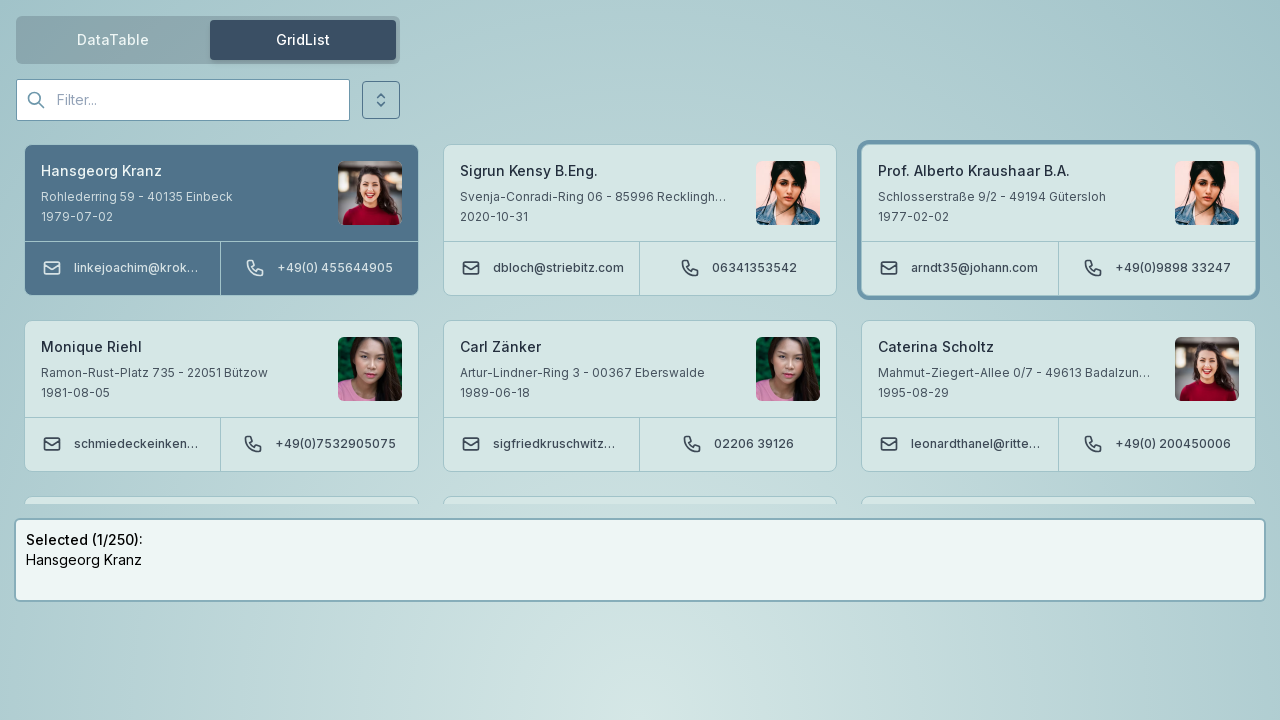

Pressed ArrowUp to navigate back to 'Sigrun Kensy B.Eng.' on id=Prof. Alberto Kraushaar B.A.
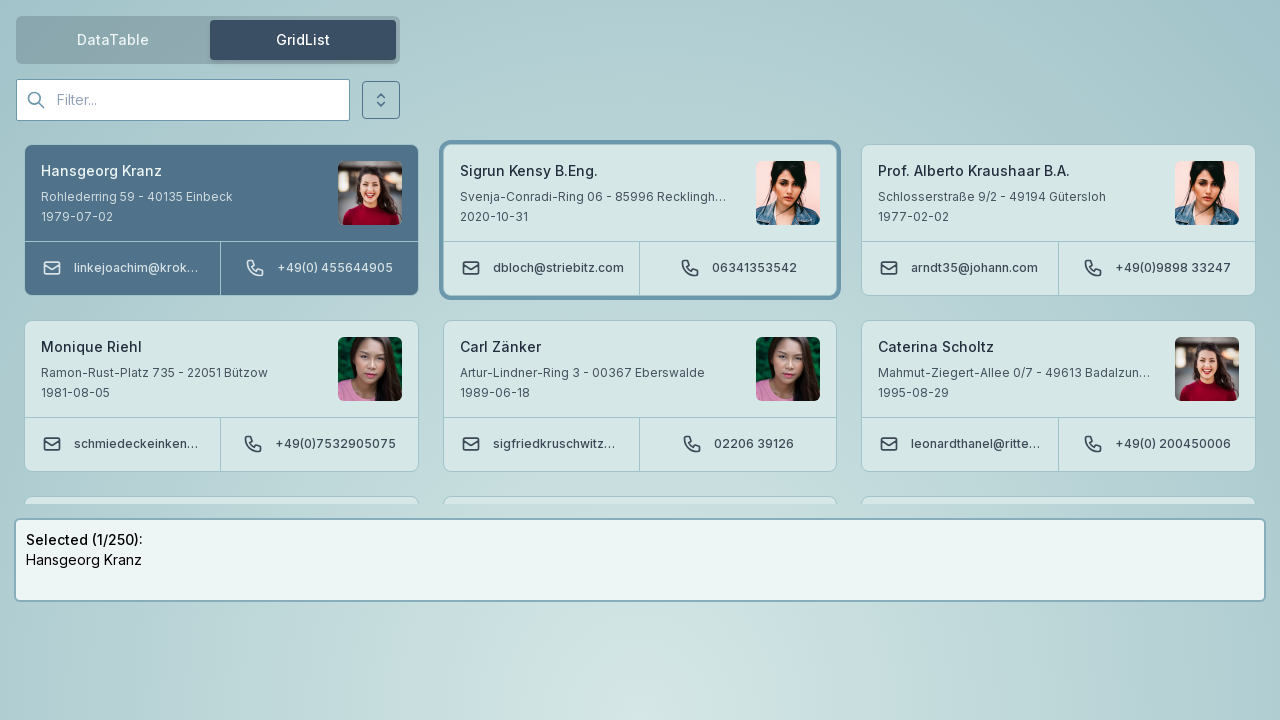

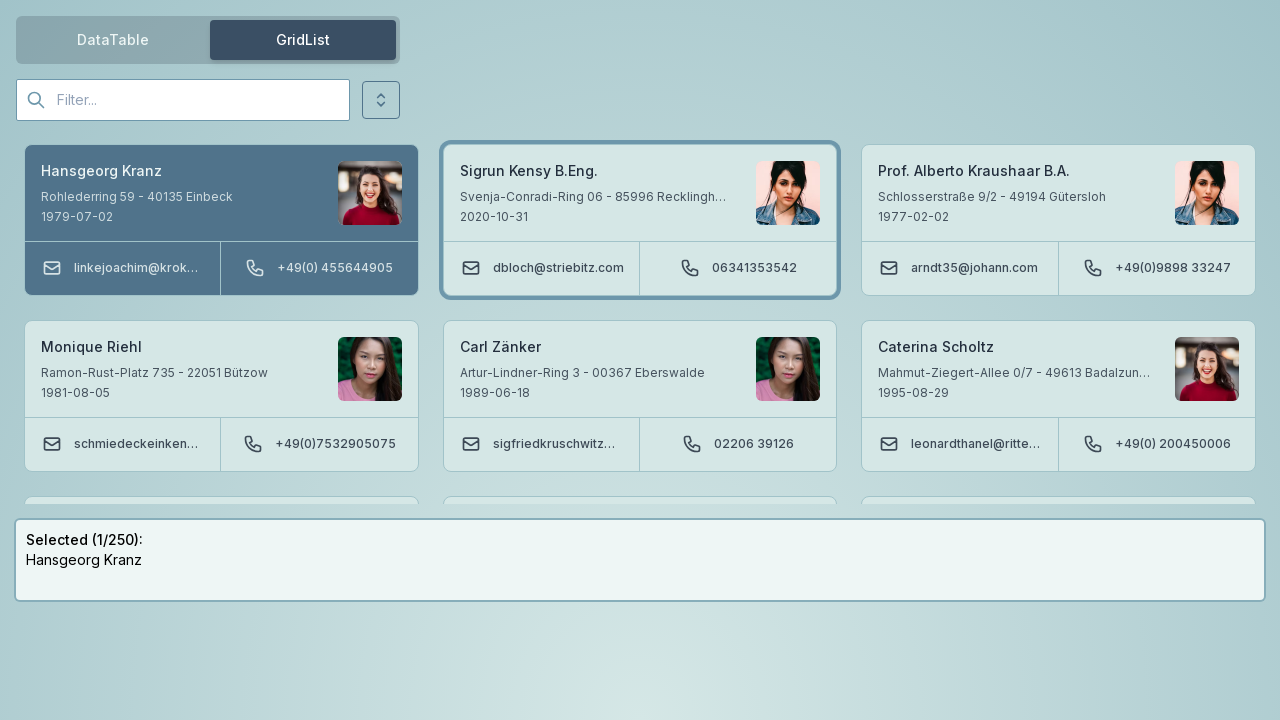